Tests opening a large modal dialog, verifying its content, and closing it with the X button.

Starting URL: https://demoqa.com/modal-dialogs

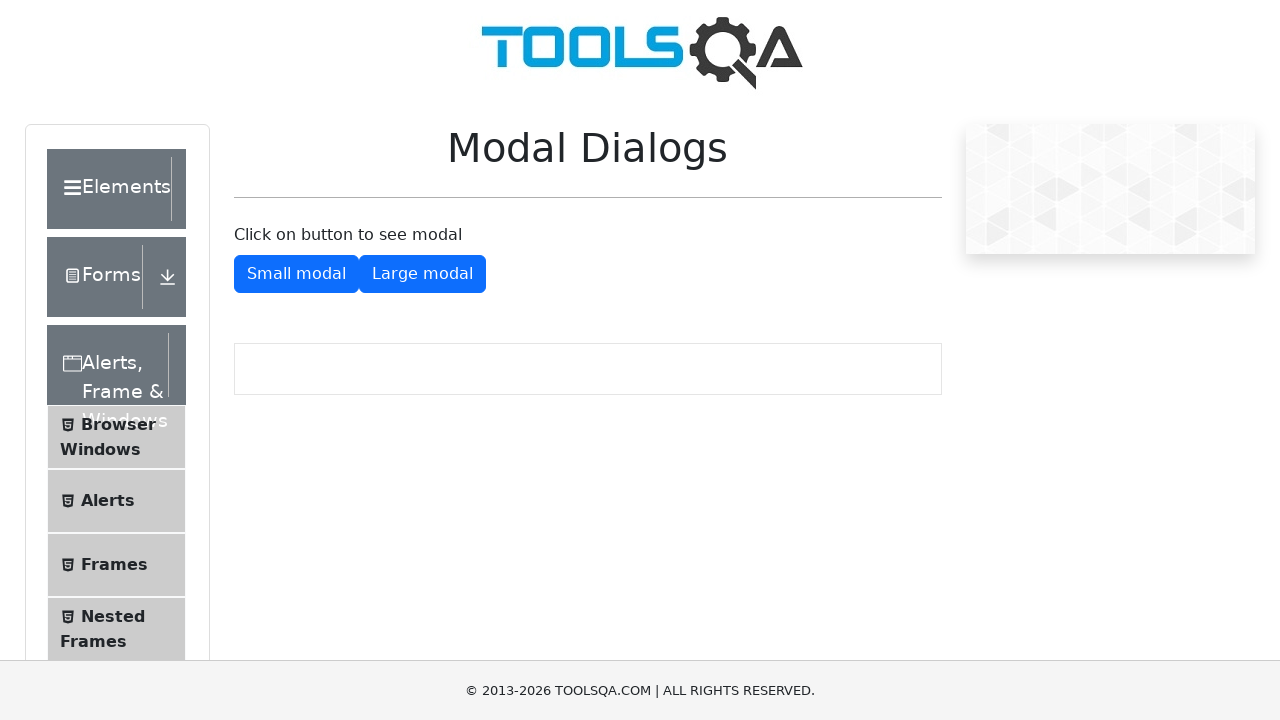

Clicked button to show large modal dialog at (422, 274) on #showLargeModal
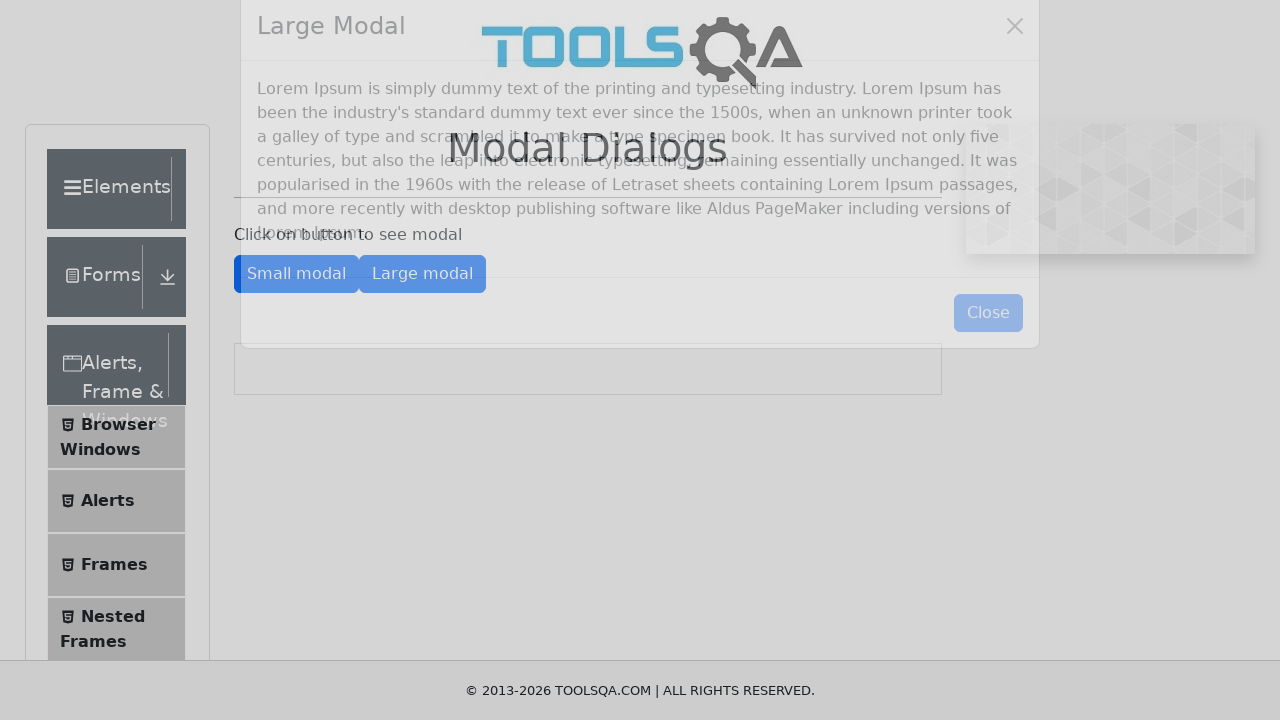

Large modal dialog appeared on screen
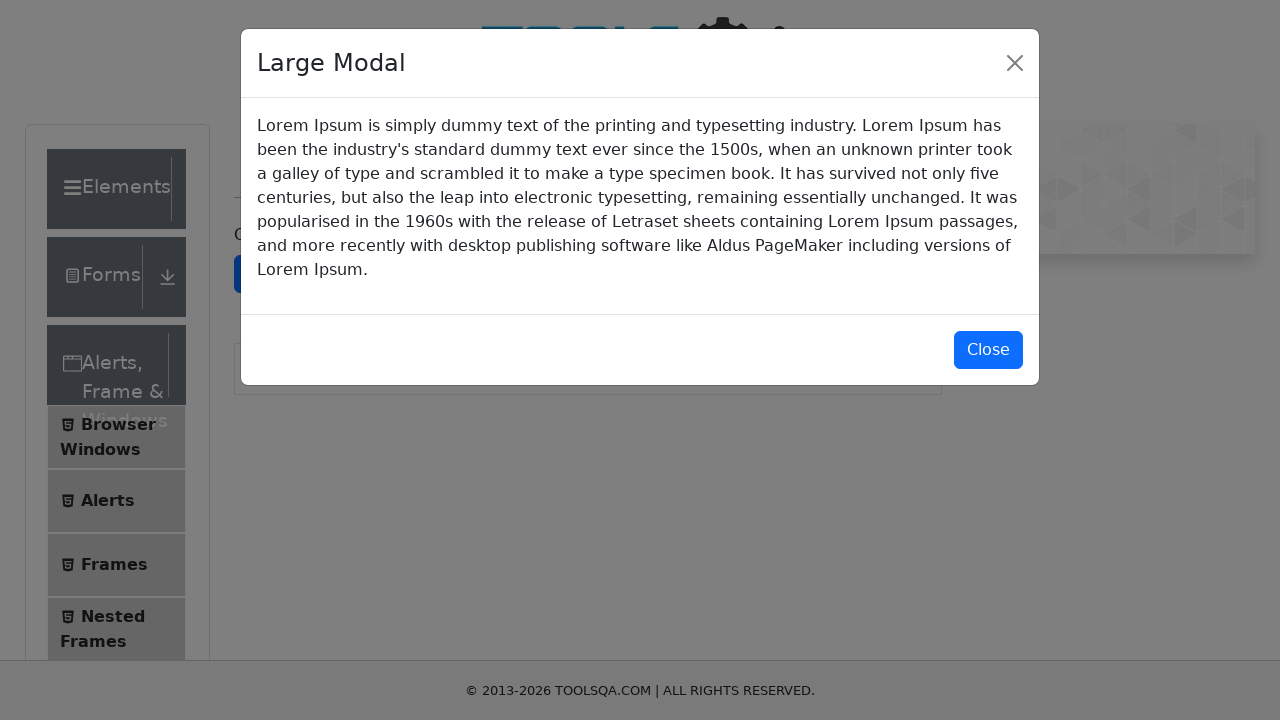

Verified large modal title is visible
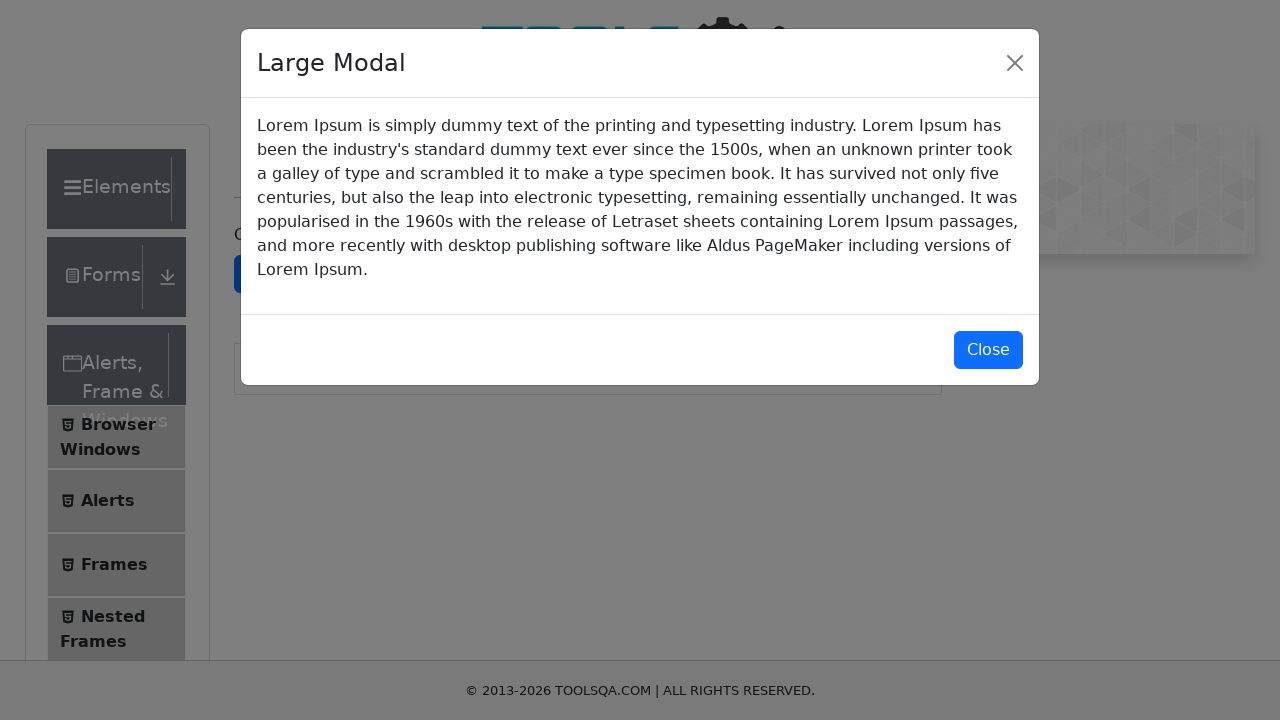

Clicked X button to close the modal at (1015, 63) on xpath=//button[contains(@class, 'close')]
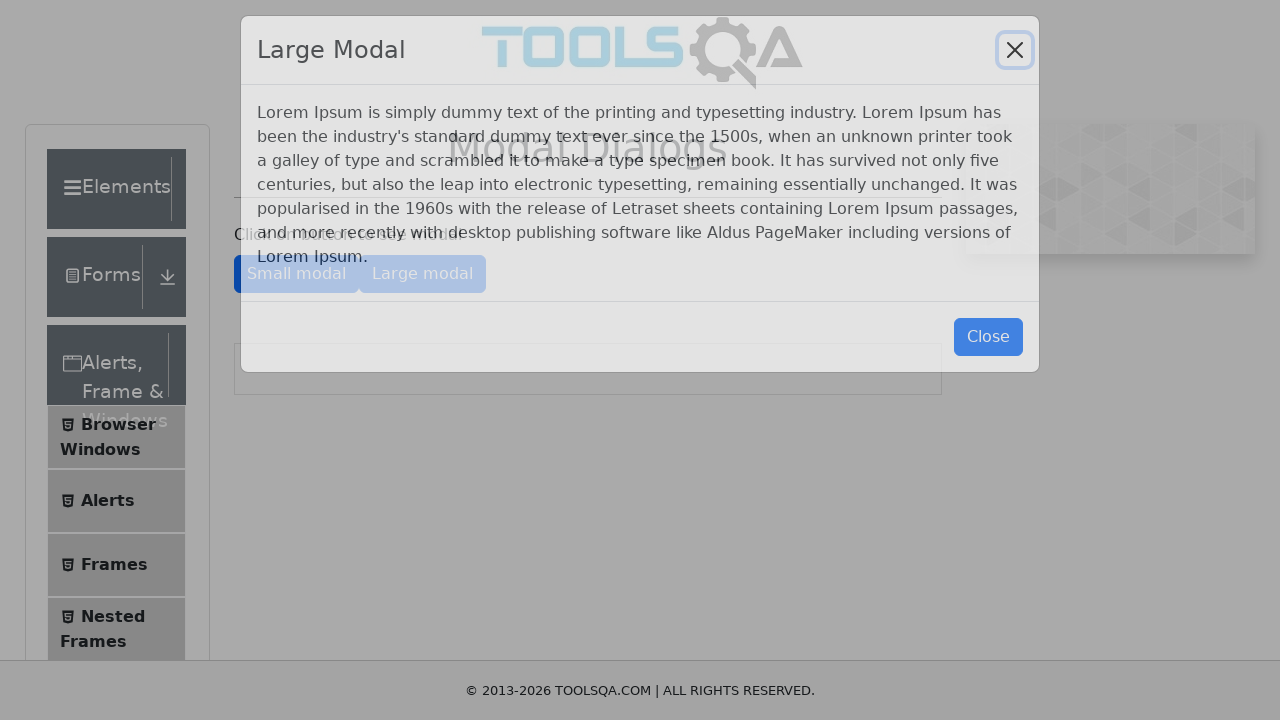

Modal dialog closed and disappeared from screen
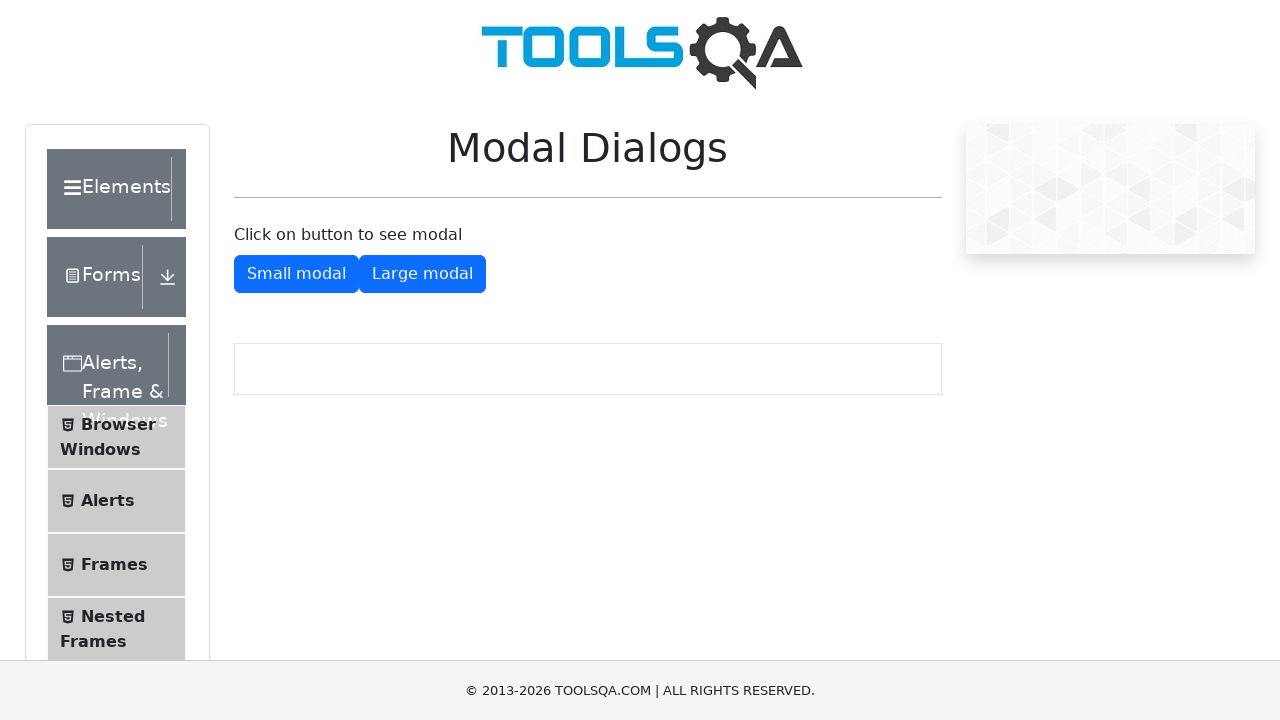

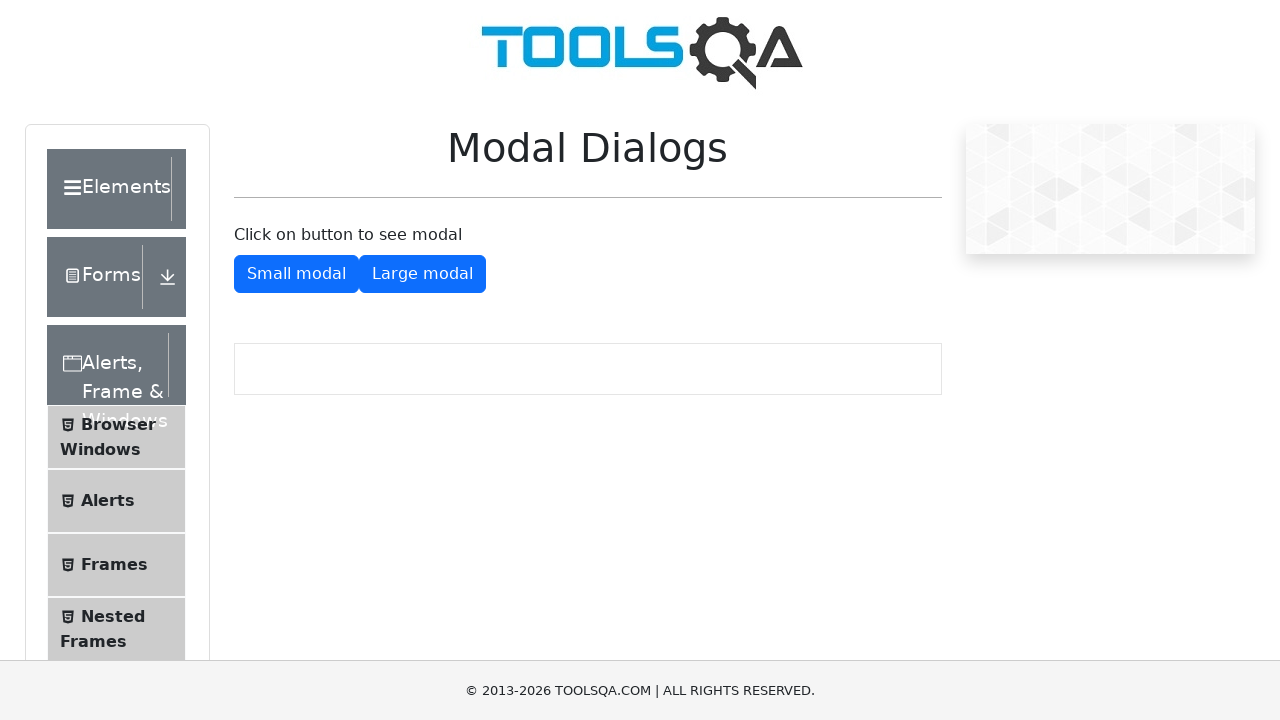